Tests checkbox functionality by selecting all day-of-week checkboxes on the test automation practice page

Starting URL: https://testautomationpractice.blogspot.com/

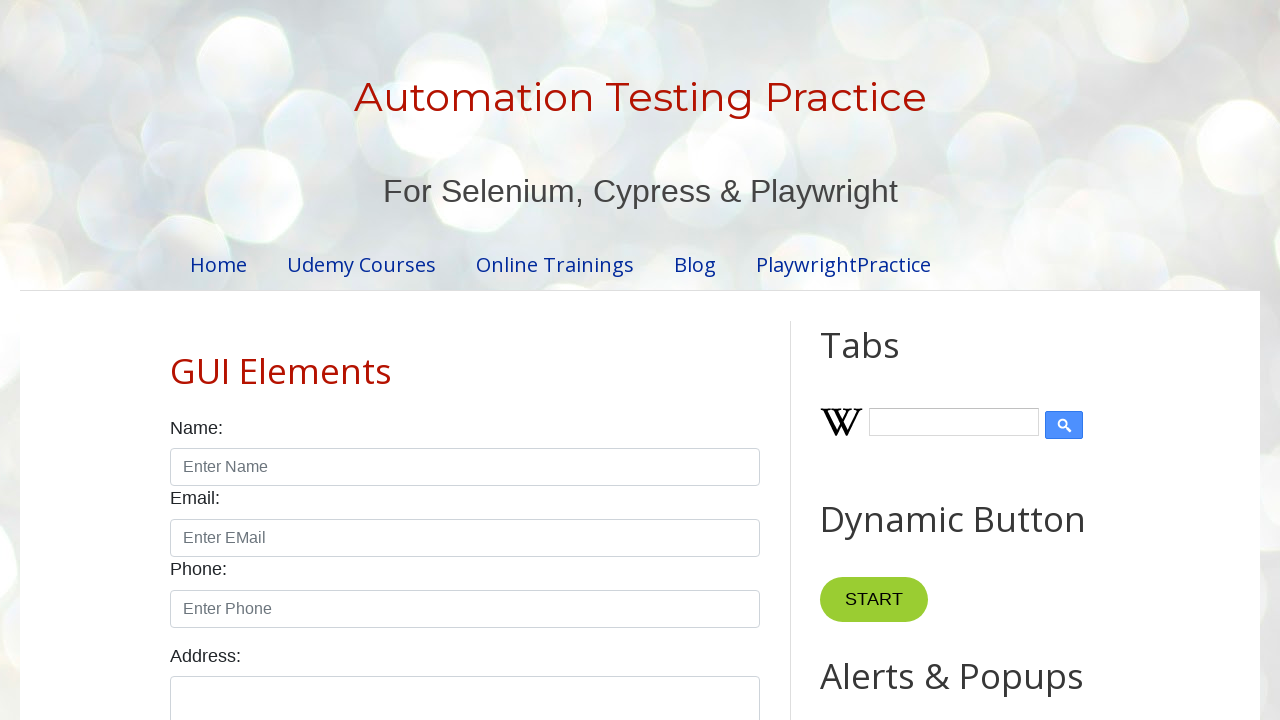

Navigated to test automation practice page
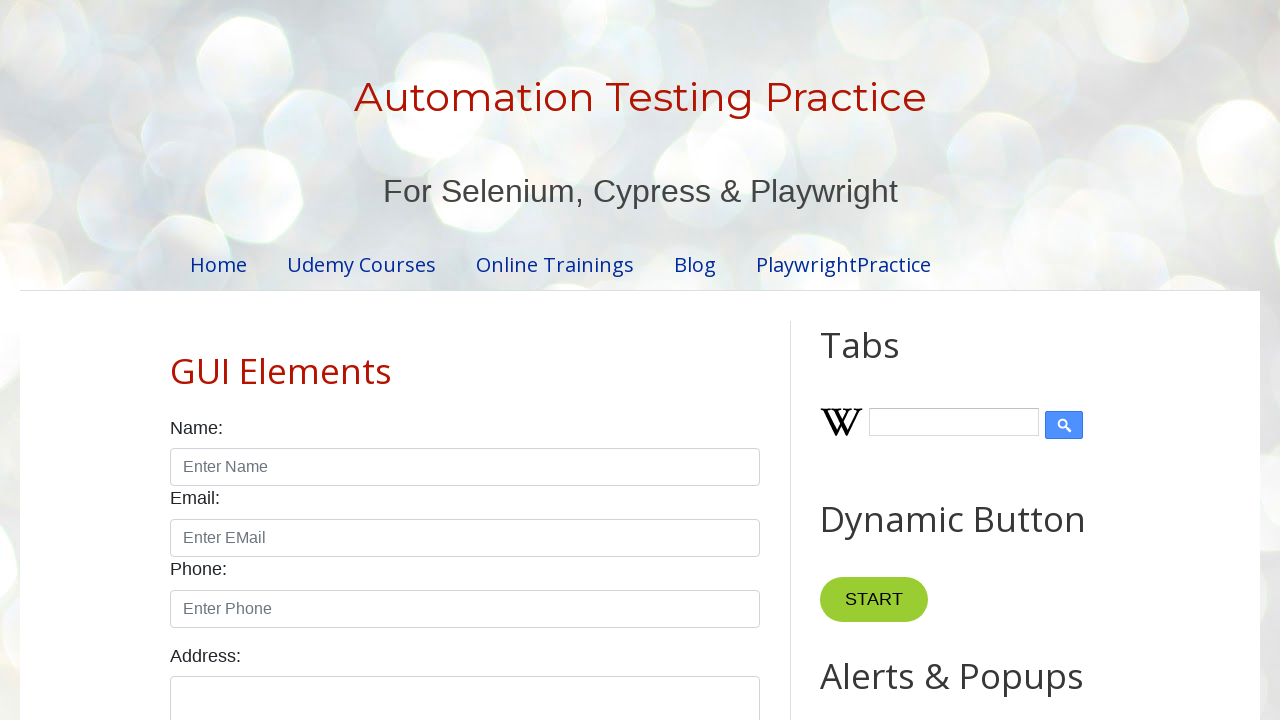

Located all day-of-week checkboxes on the page
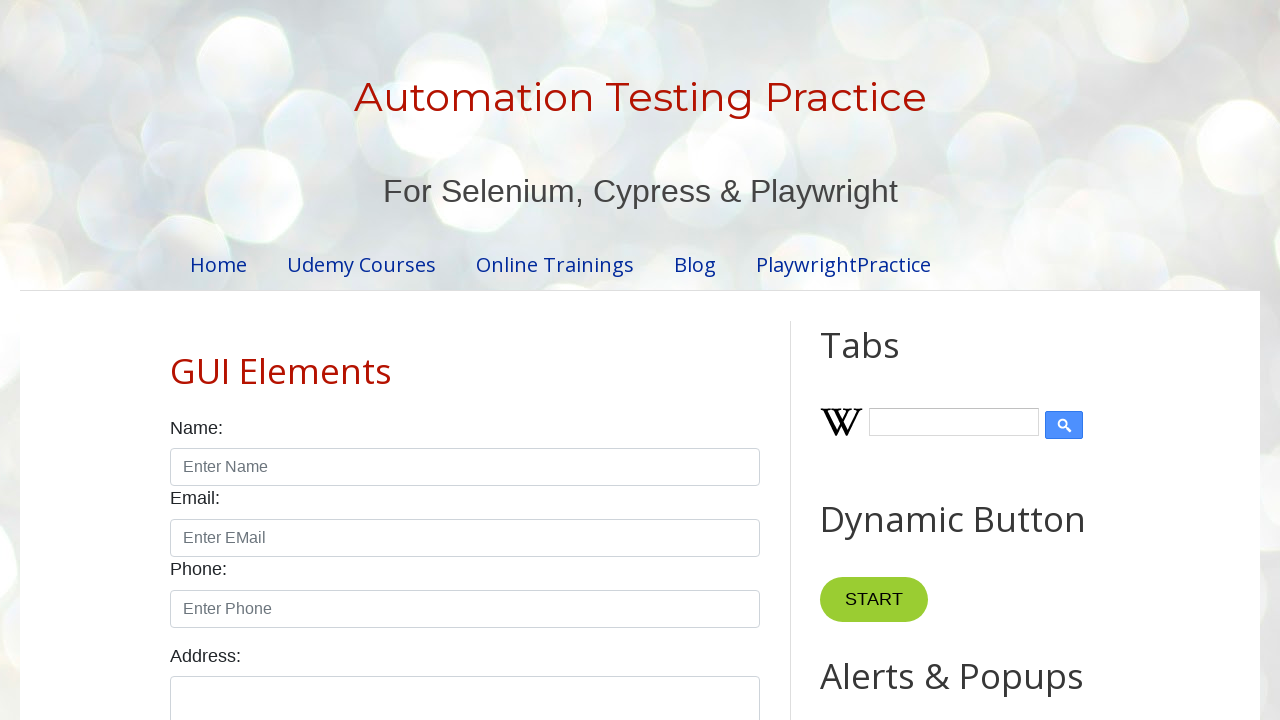

Clicked a day-of-week checkbox at (176, 360) on xpath=//input[contains(@id,'day')] >> nth=0
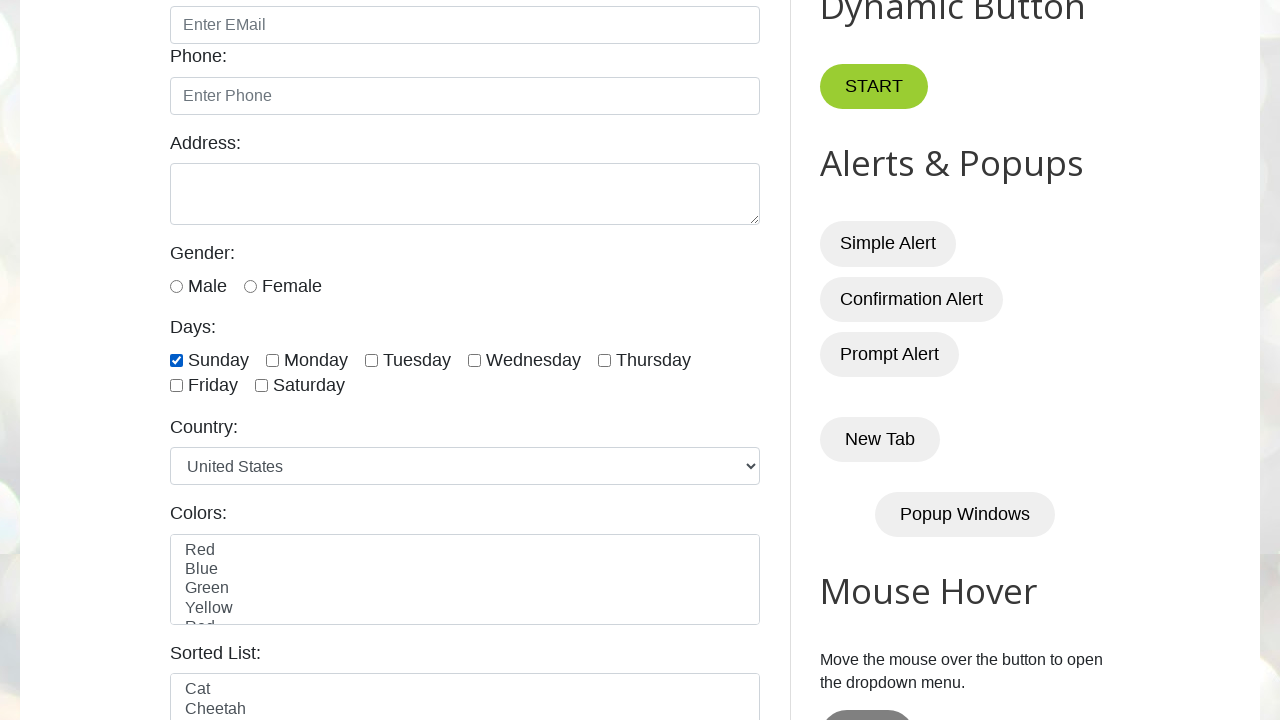

Clicked a day-of-week checkbox at (272, 360) on xpath=//input[contains(@id,'day')] >> nth=1
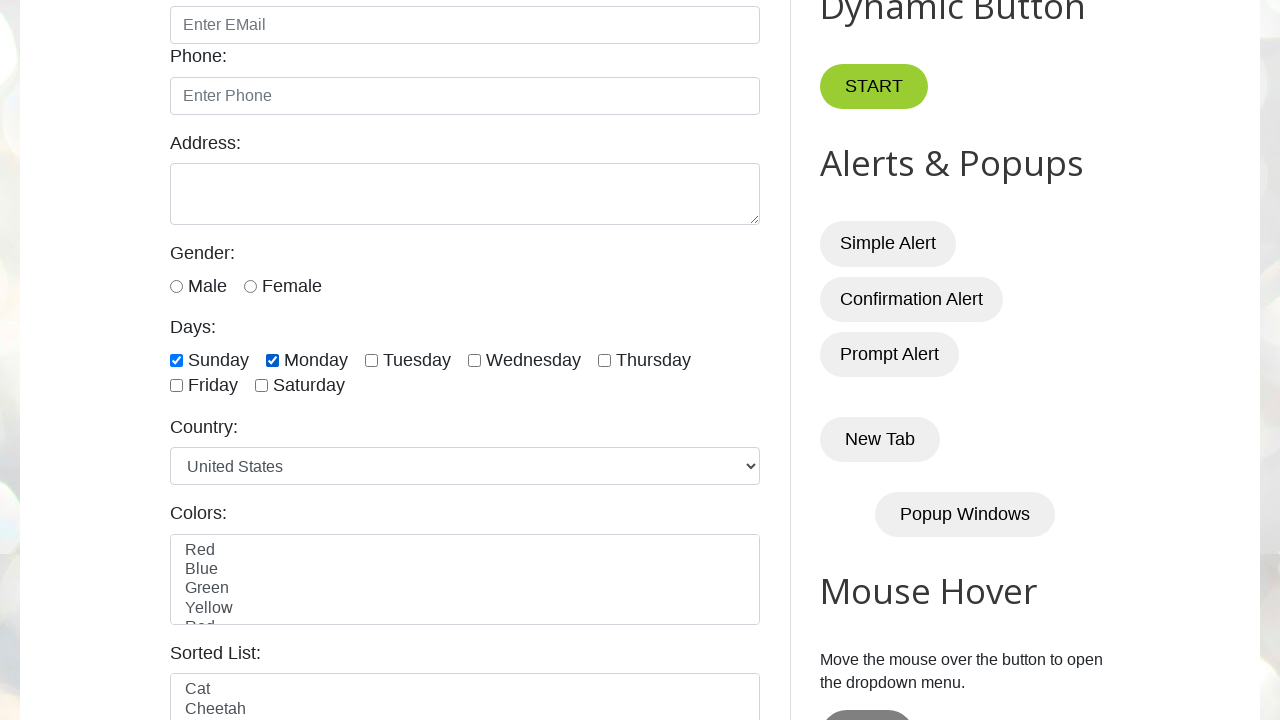

Clicked a day-of-week checkbox at (372, 360) on xpath=//input[contains(@id,'day')] >> nth=2
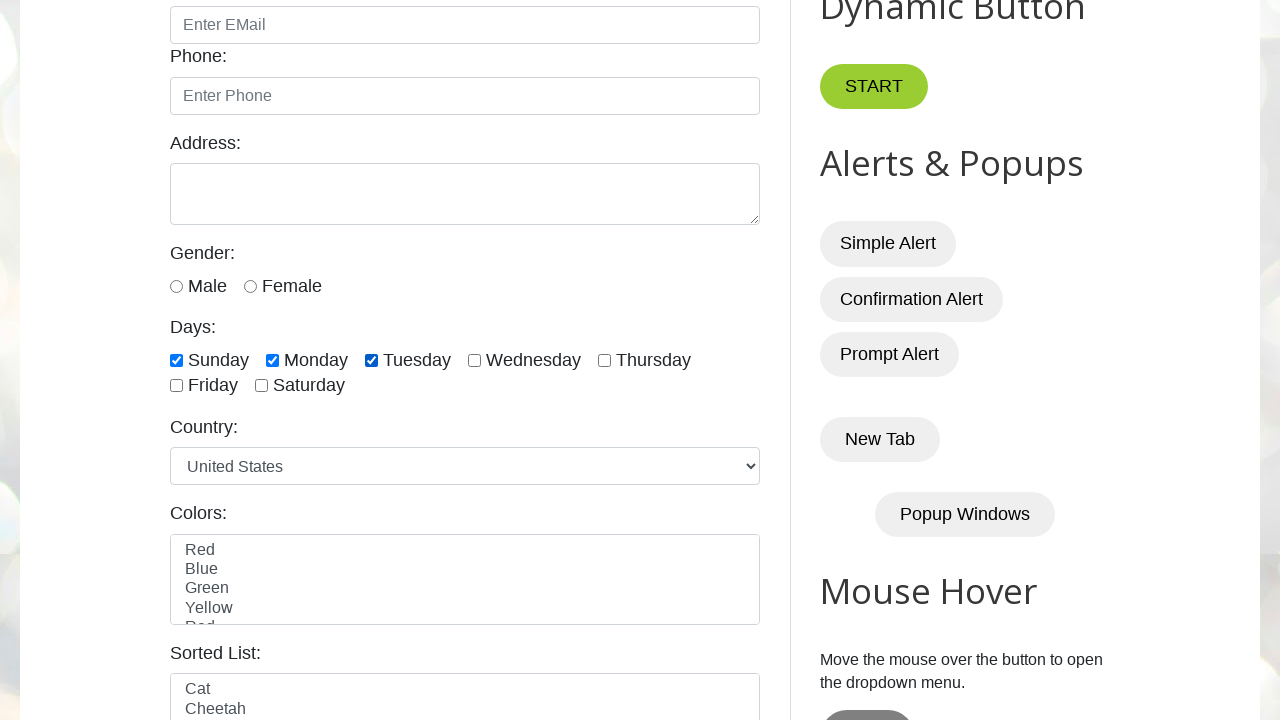

Clicked a day-of-week checkbox at (474, 360) on xpath=//input[contains(@id,'day')] >> nth=3
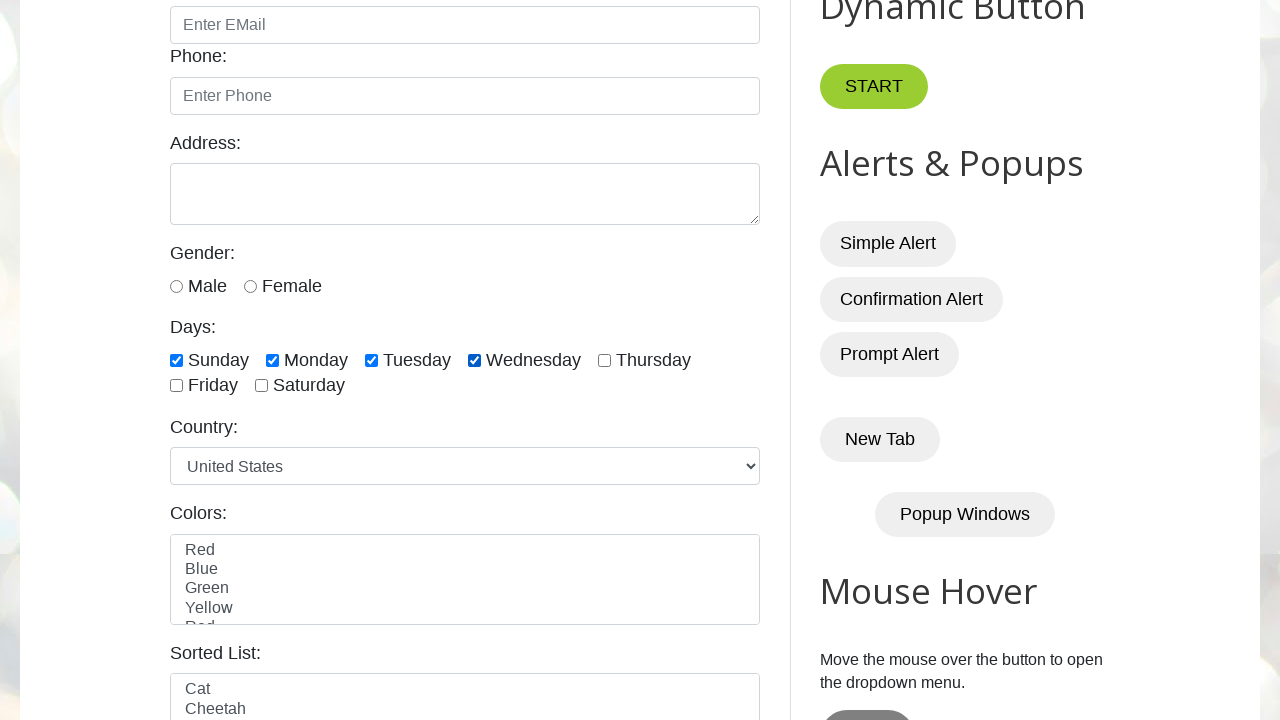

Clicked a day-of-week checkbox at (604, 360) on xpath=//input[contains(@id,'day')] >> nth=4
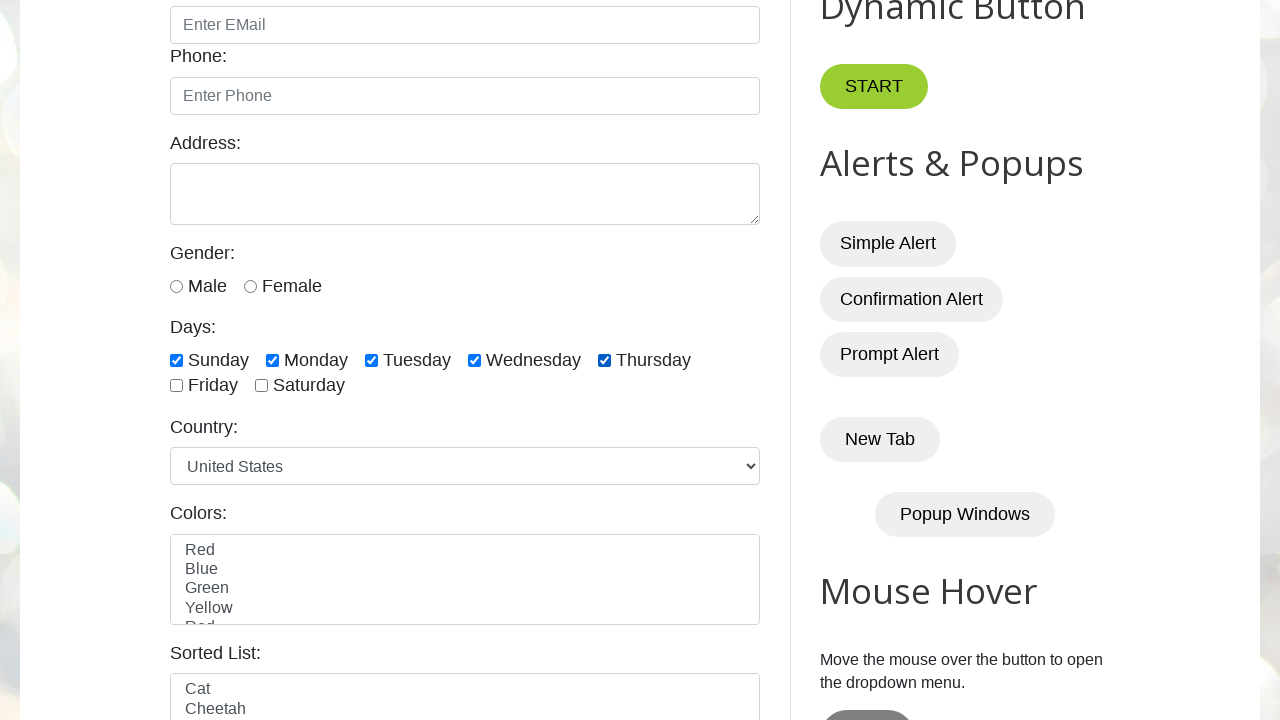

Clicked a day-of-week checkbox at (176, 386) on xpath=//input[contains(@id,'day')] >> nth=5
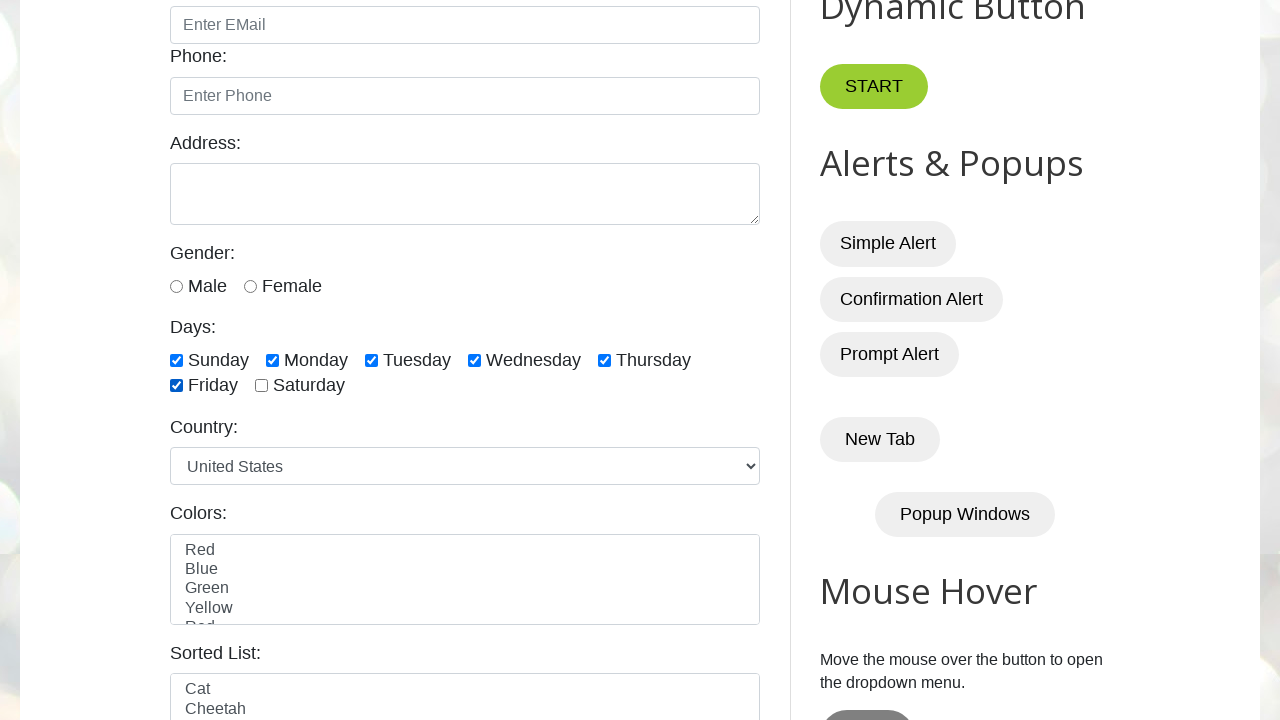

Clicked a day-of-week checkbox at (262, 386) on xpath=//input[contains(@id,'day')] >> nth=6
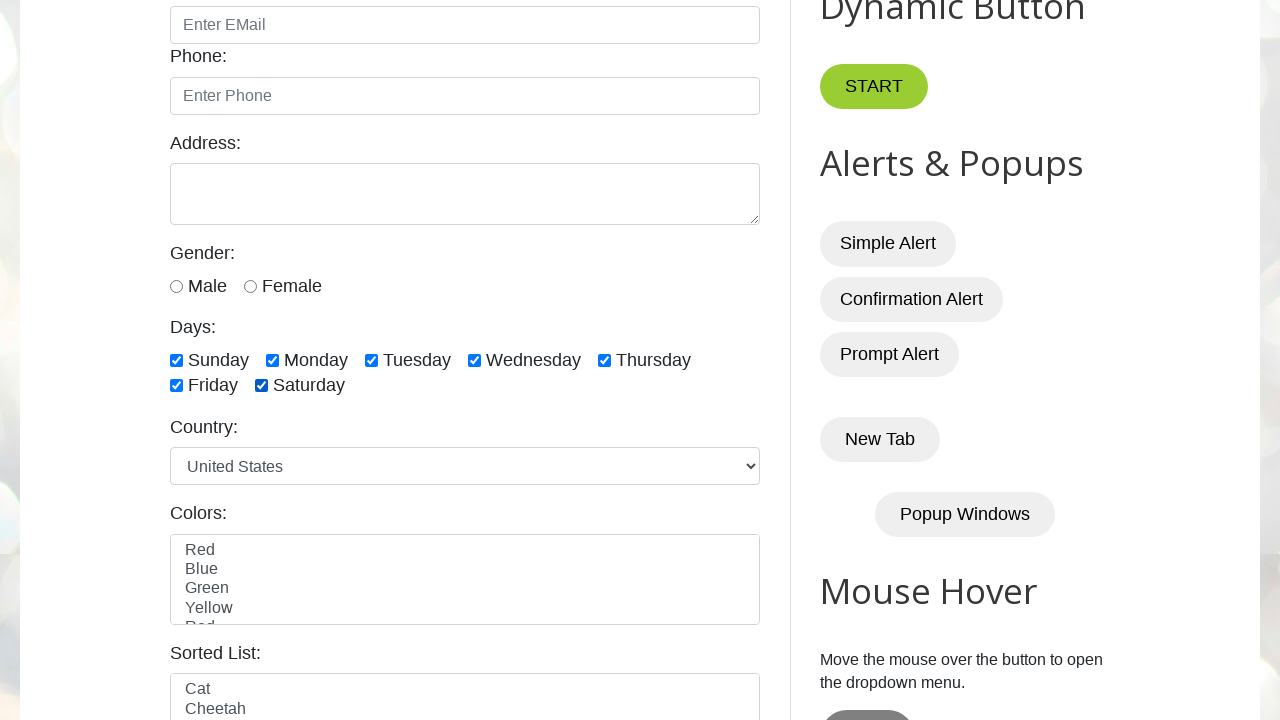

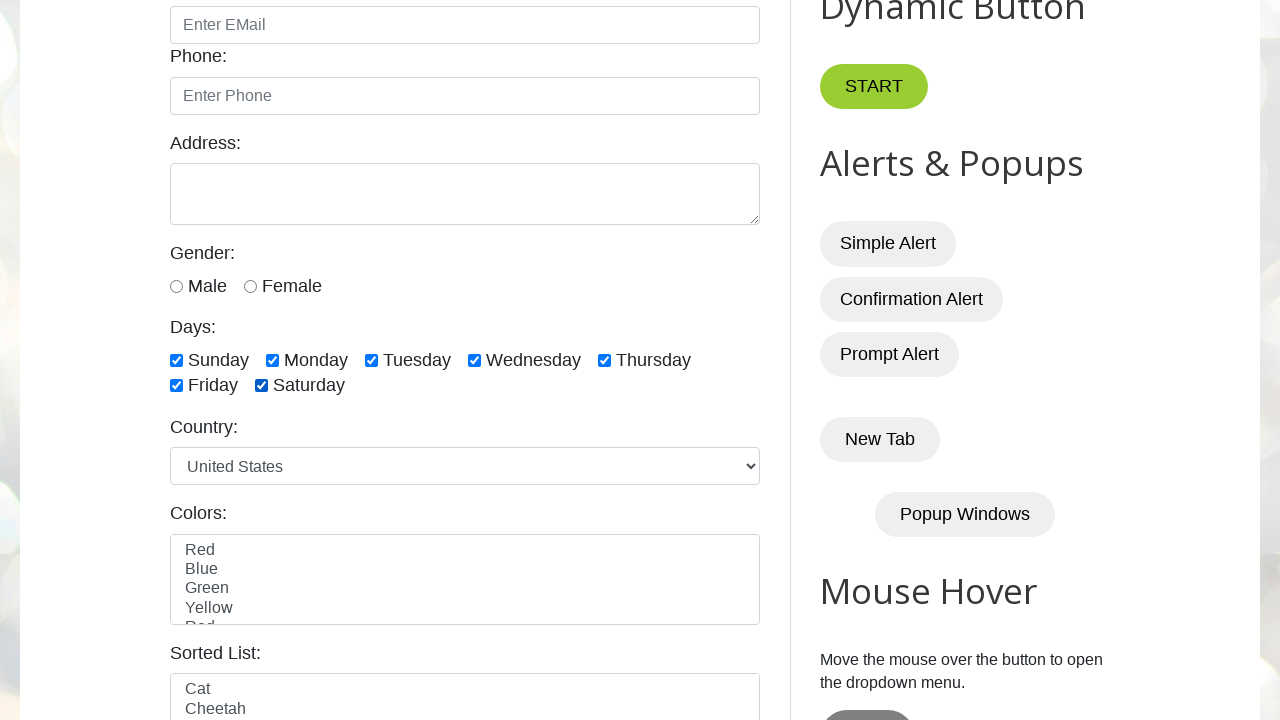